Tests registration form by filling first name, last name, and email fields, then submits and verifies successful registration message

Starting URL: http://suninjuly.github.io/registration1.html

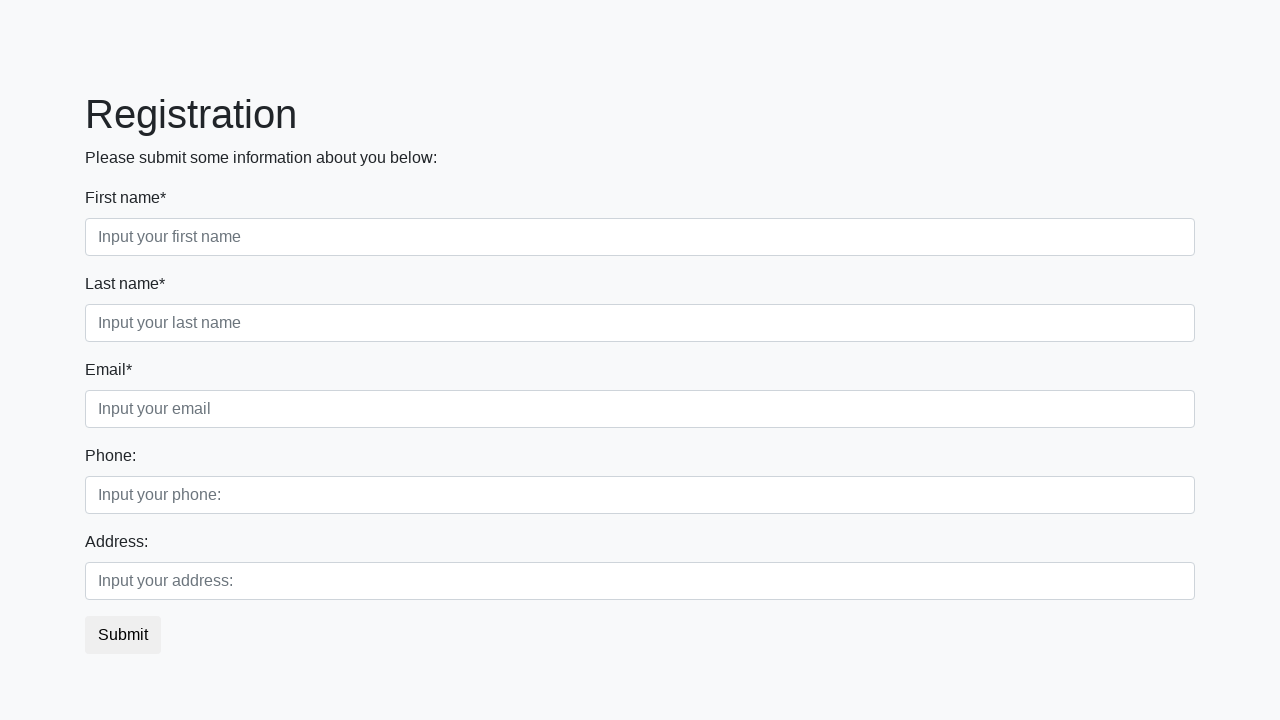

Filled first name field with 'John' on div.first_block div.first_class input.first
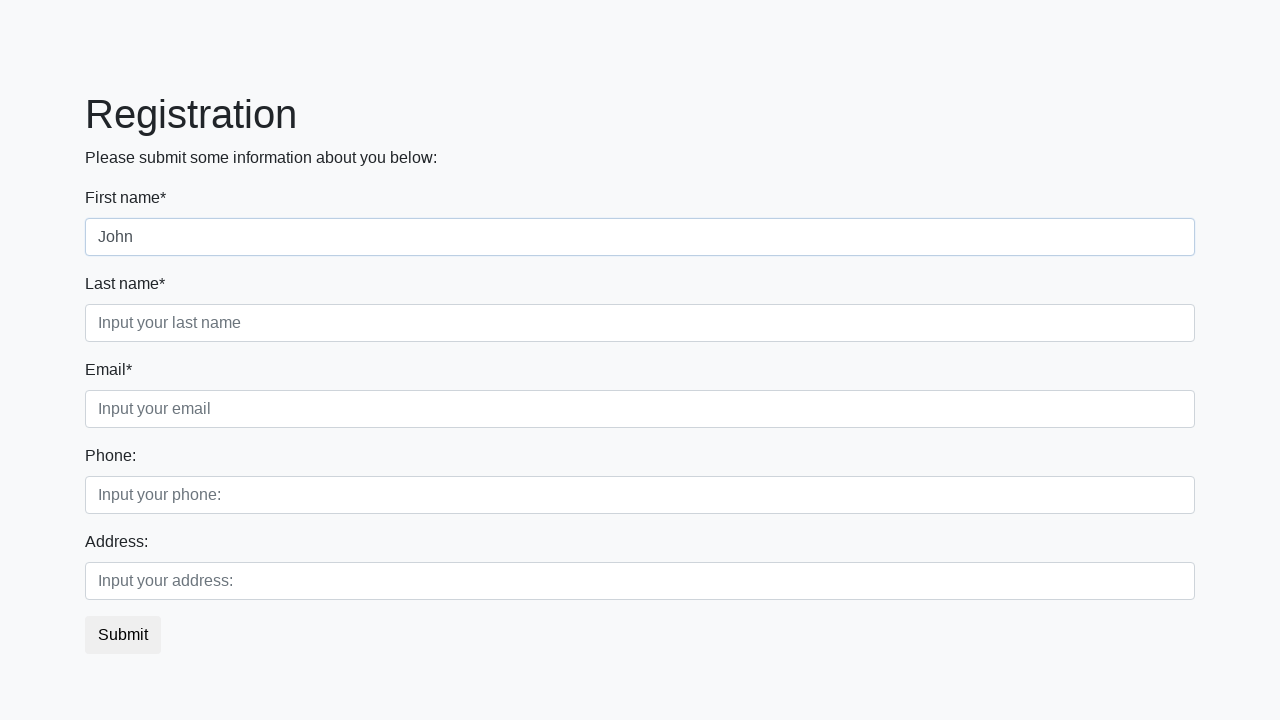

Filled last name field with 'Smith' on div.first_block div.second_class input.second
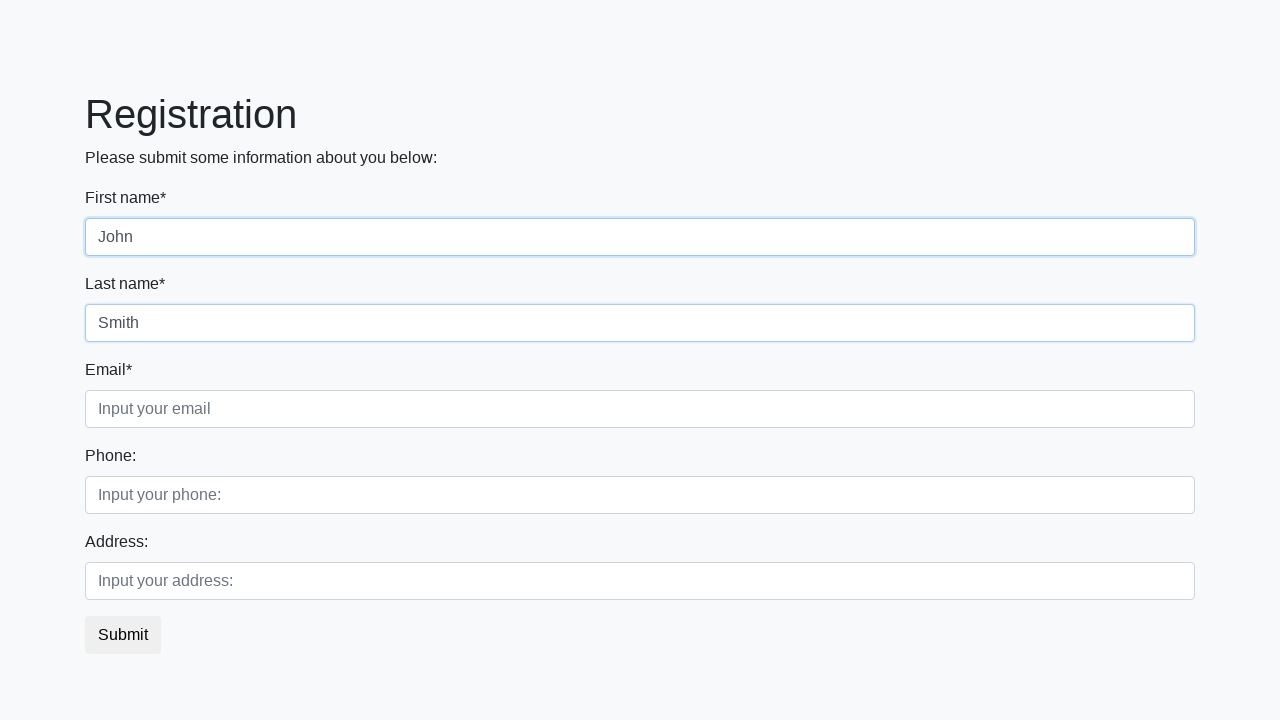

Filled email field with 'johnsmith456@example.com' on div.first_block div.third_class input.third
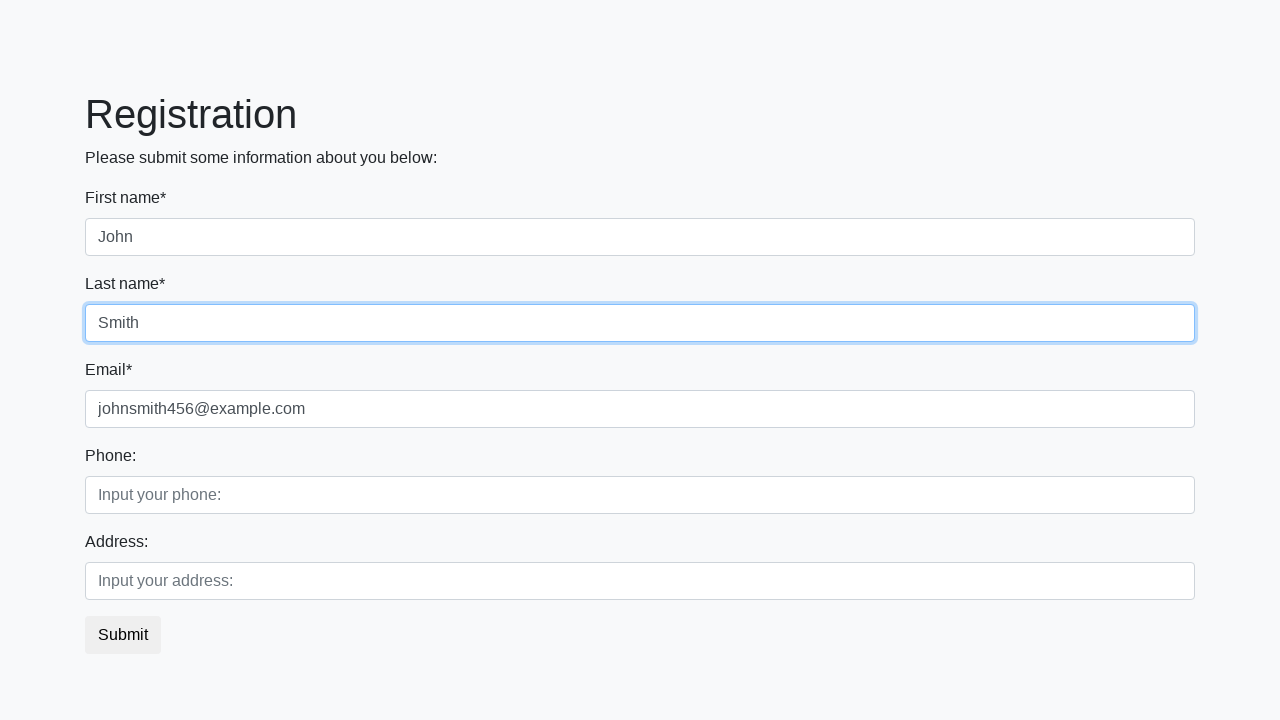

Clicked submit button to register at (123, 635) on button.btn
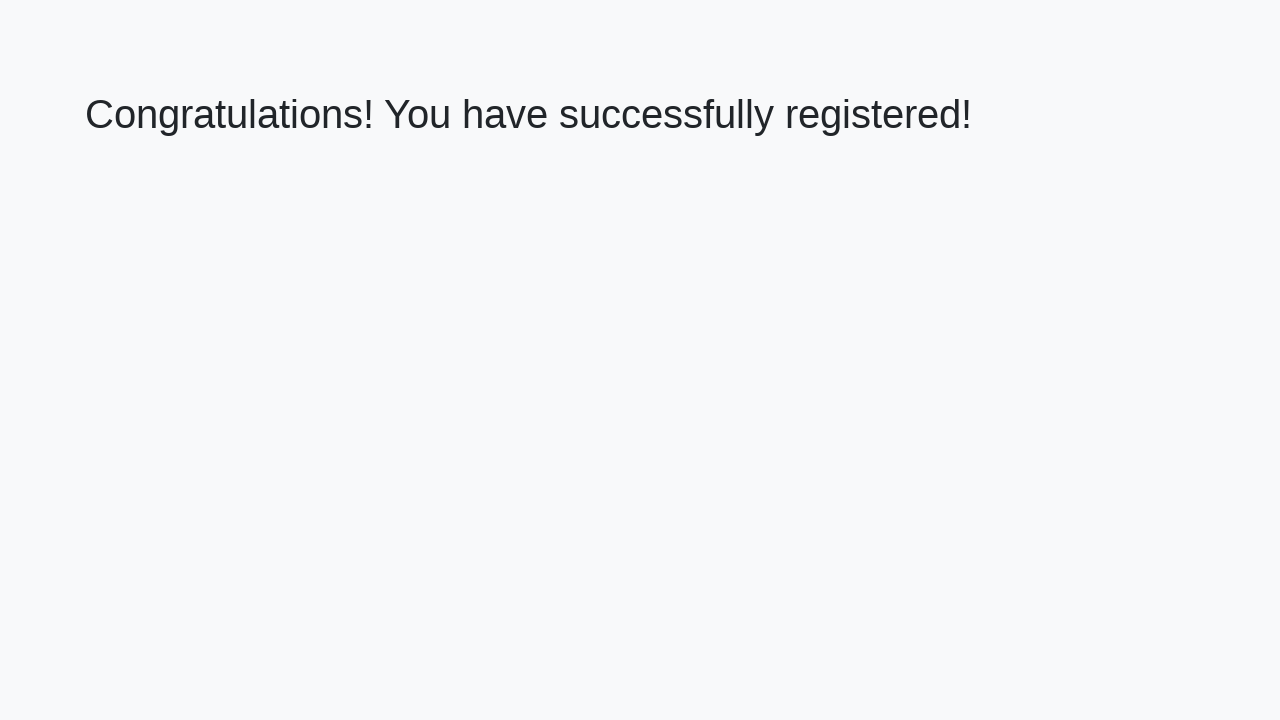

Success message heading loaded
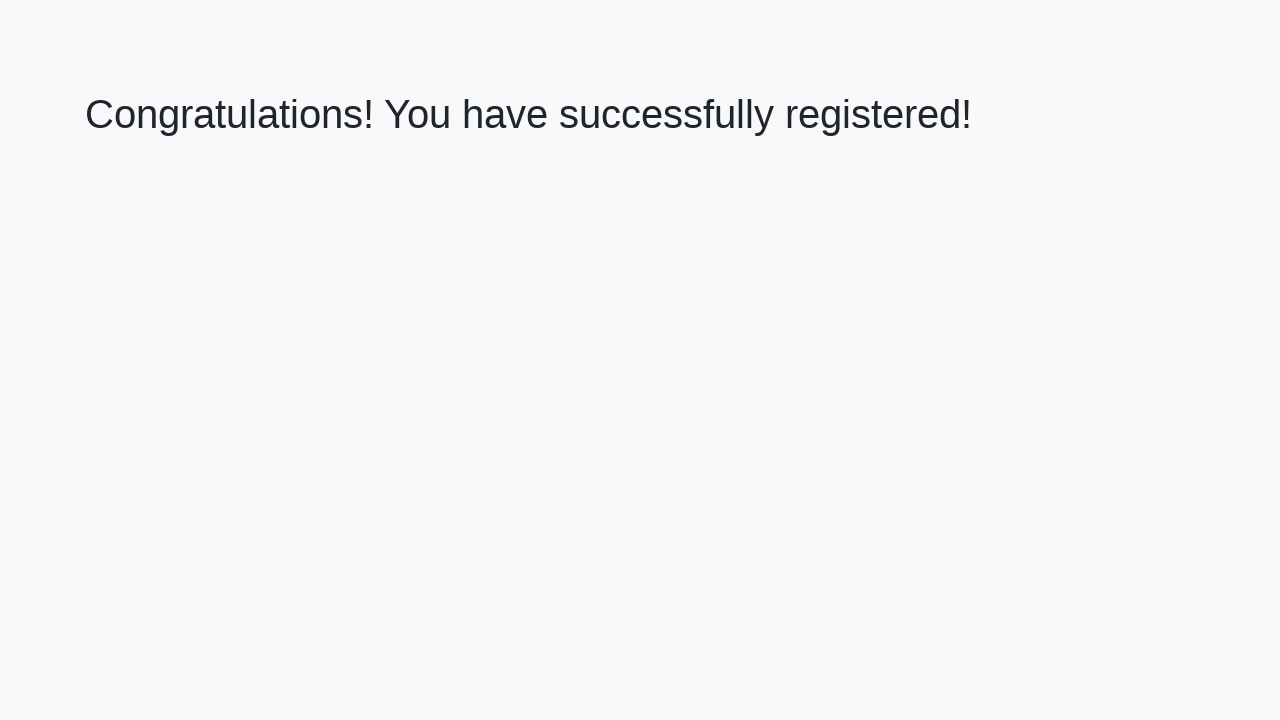

Retrieved success message text
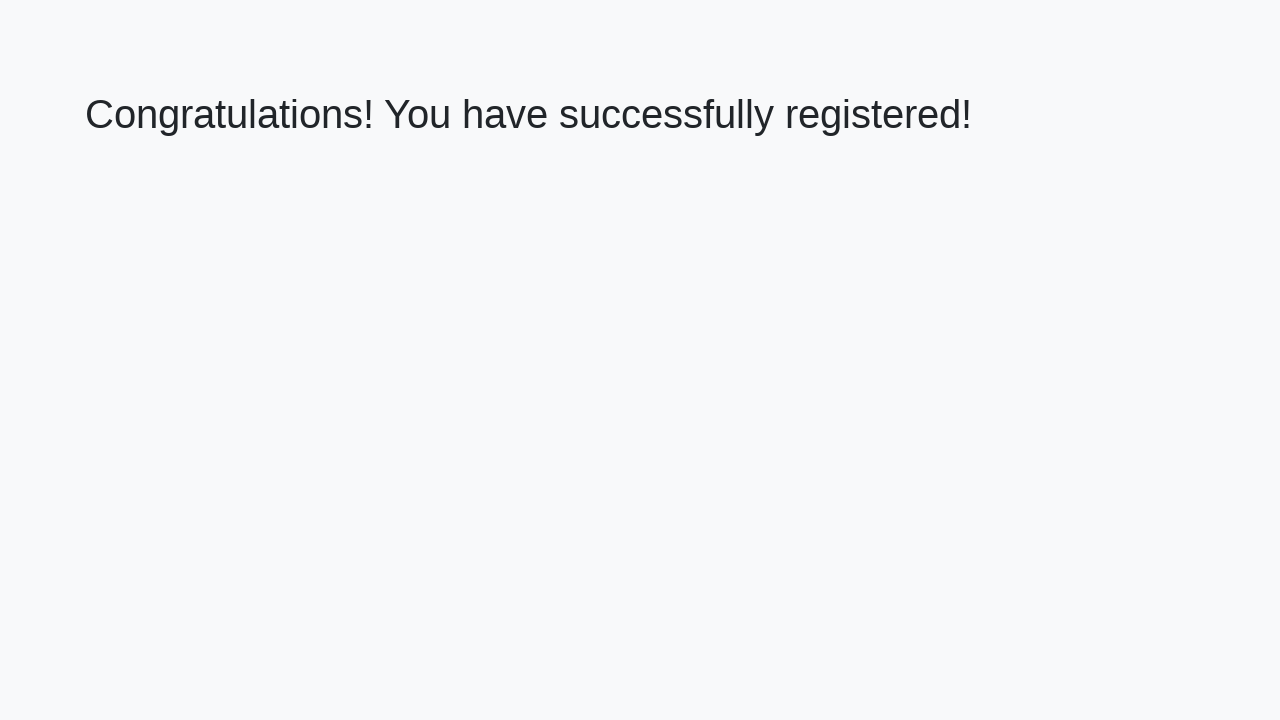

Verified successful registration message: 'Congratulations! You have successfully registered!'
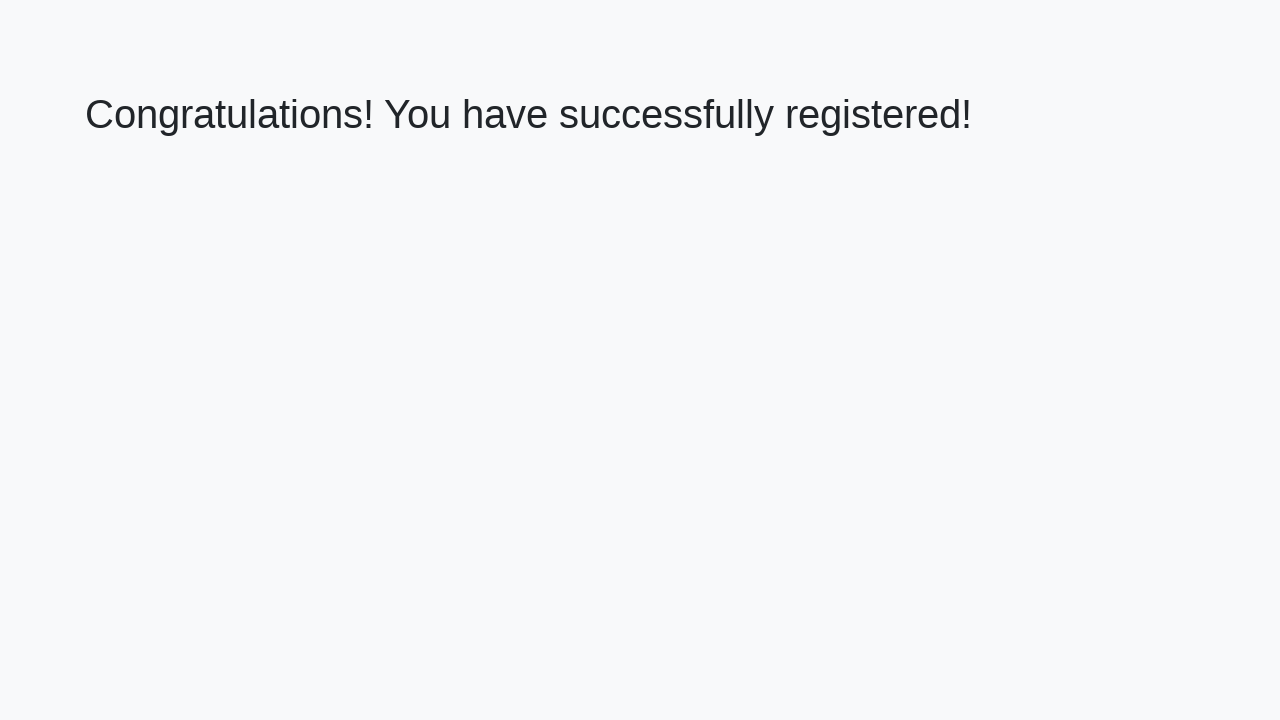

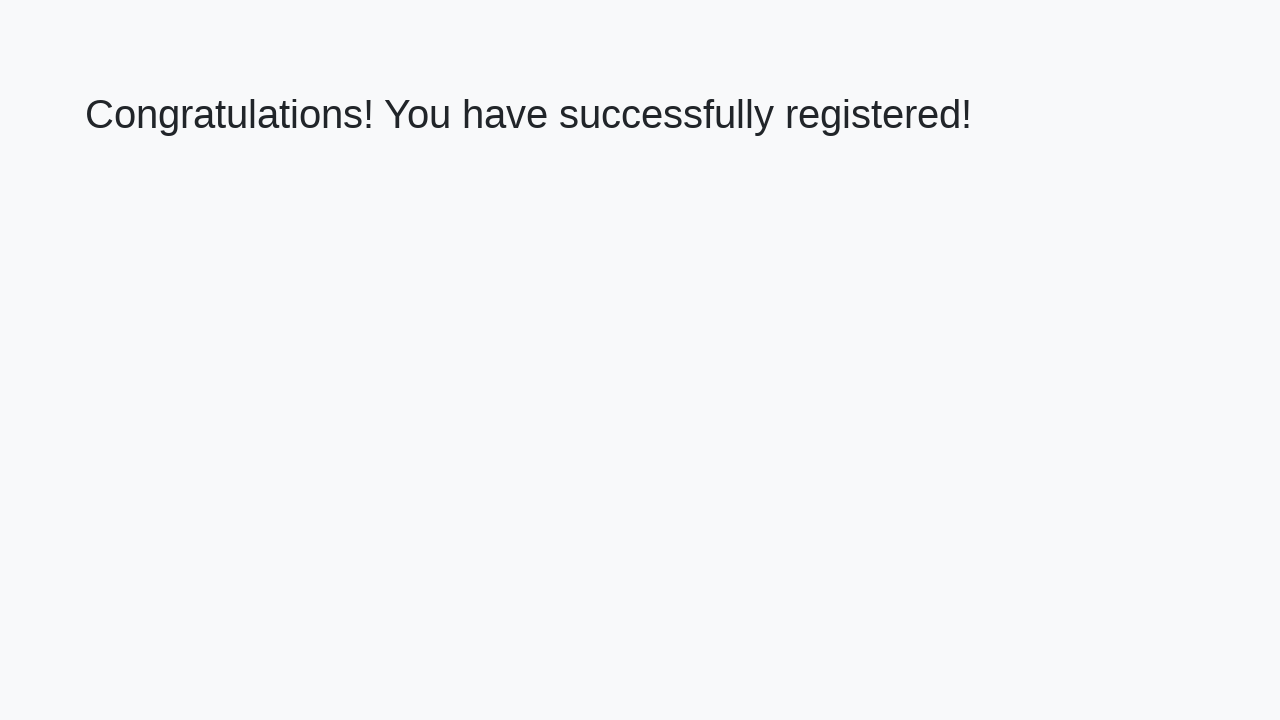